Tests window handling functionality by clicking a button that opens a new window, then switches between parent and child windows to verify navigation works correctly

Starting URL: https://demo.automationtesting.in/Windows.html

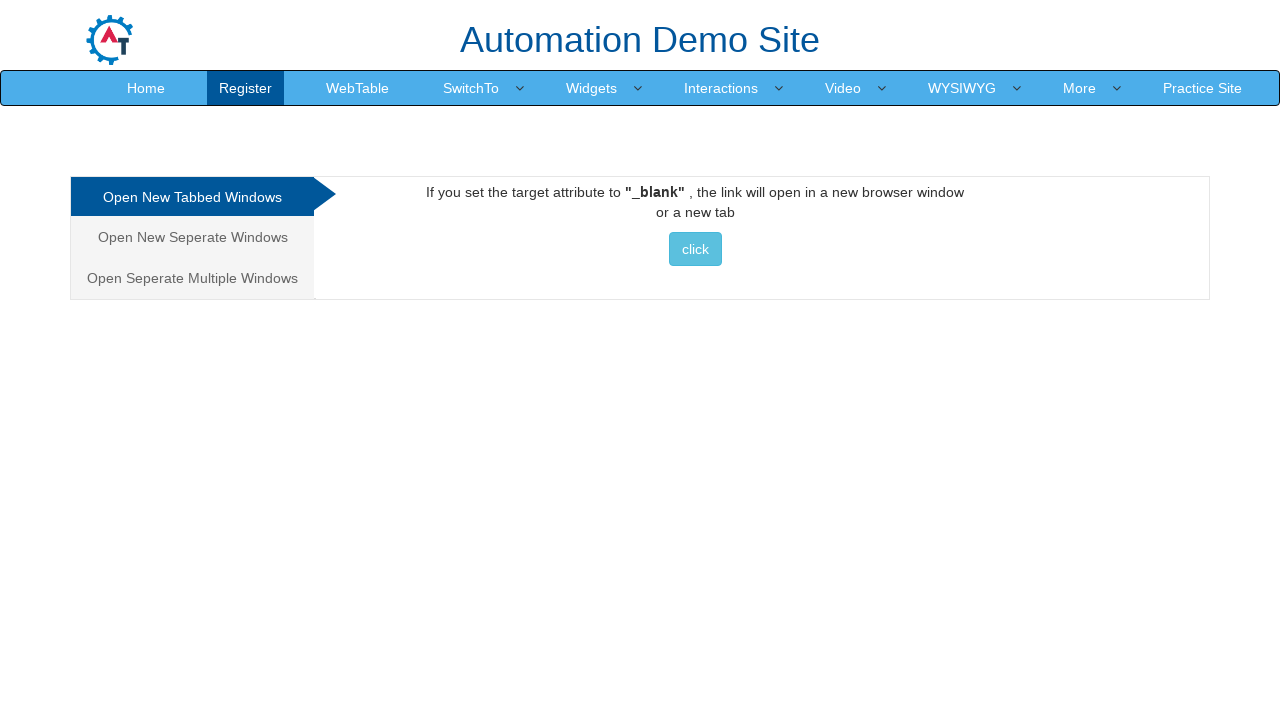

Stored initial page reference
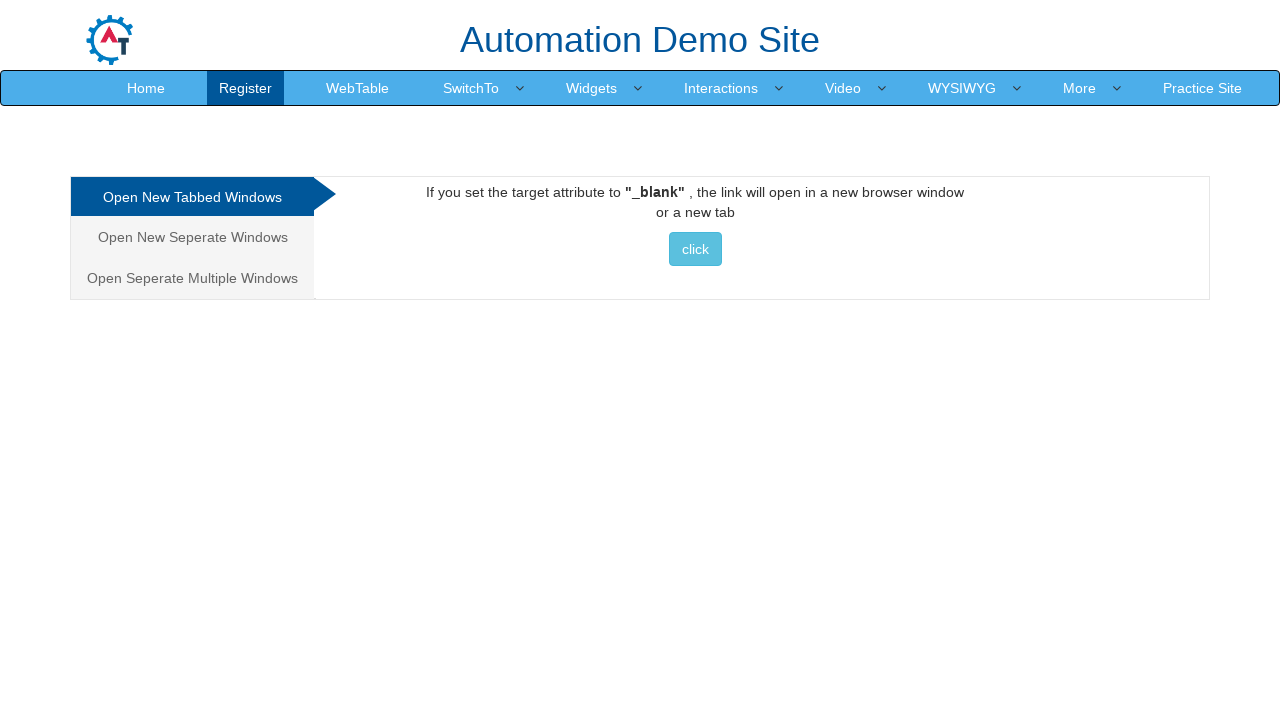

Clicked button to open new window at (695, 249) on xpath=//a[@href='http://www.selenium.dev']//button[@class='btn btn-info'][normal
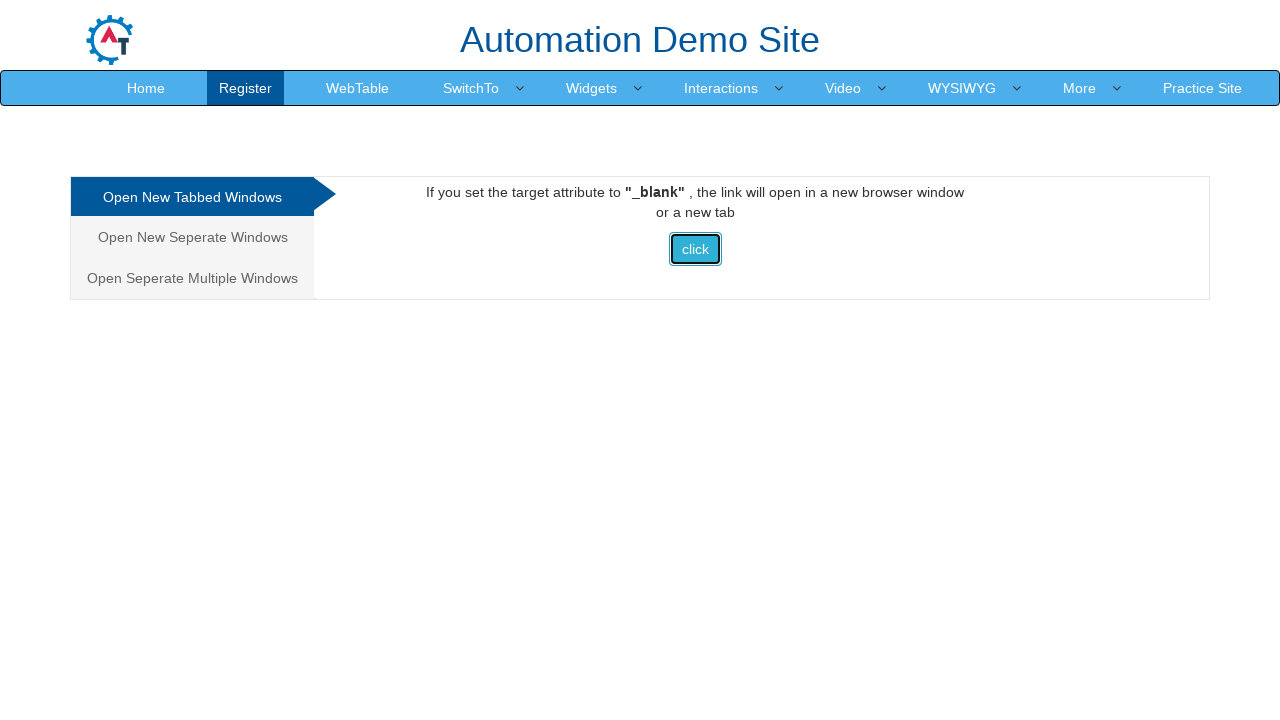

Waited 2 seconds for new window to open
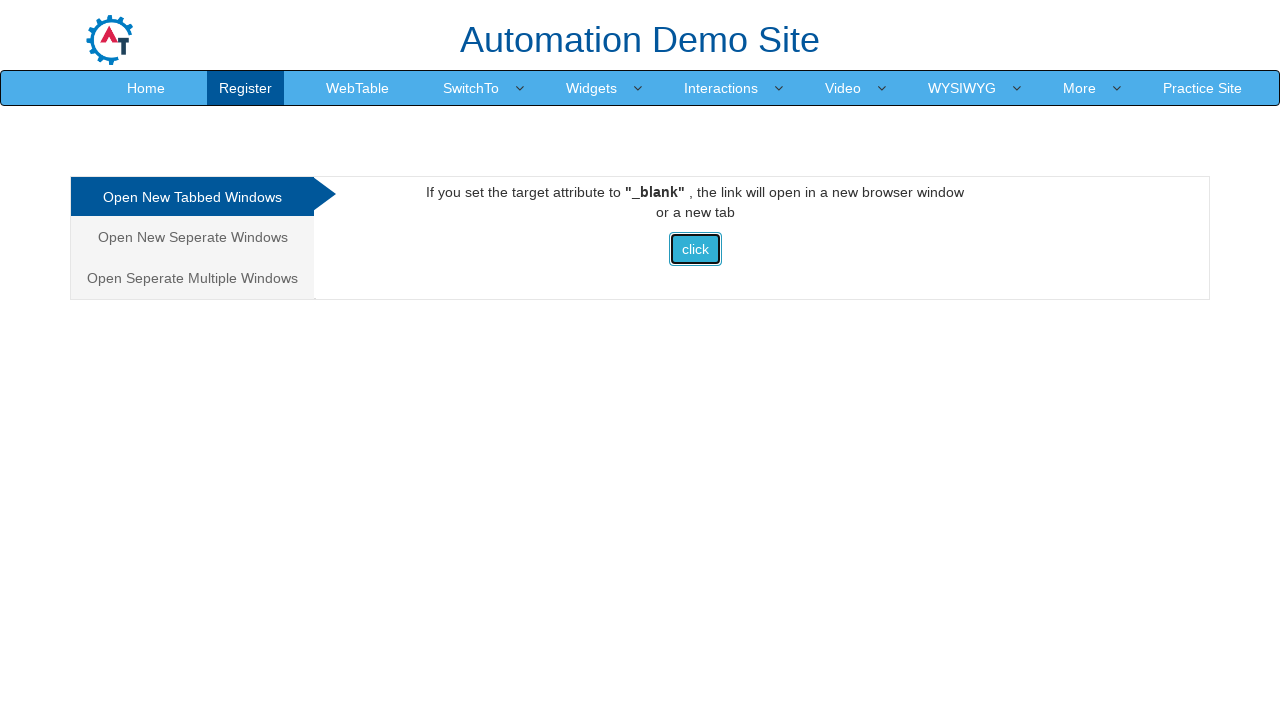

Retrieved all open pages/windows from context
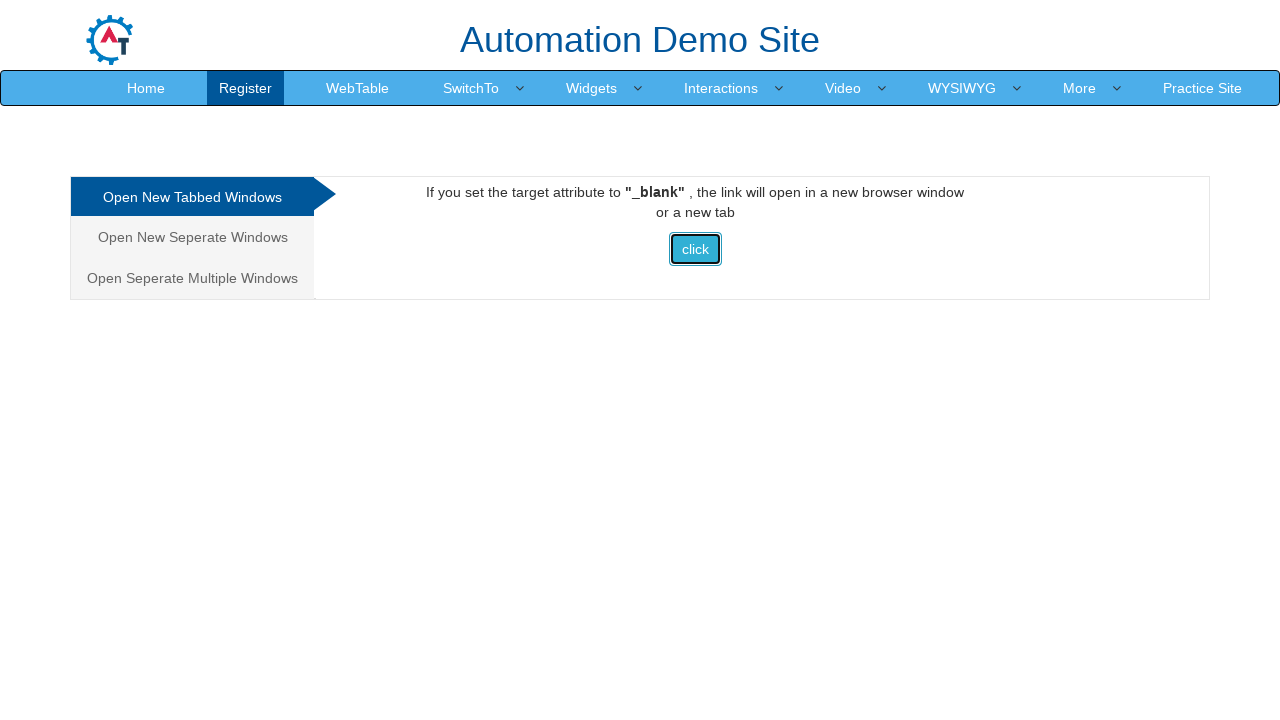

Brought a window to front
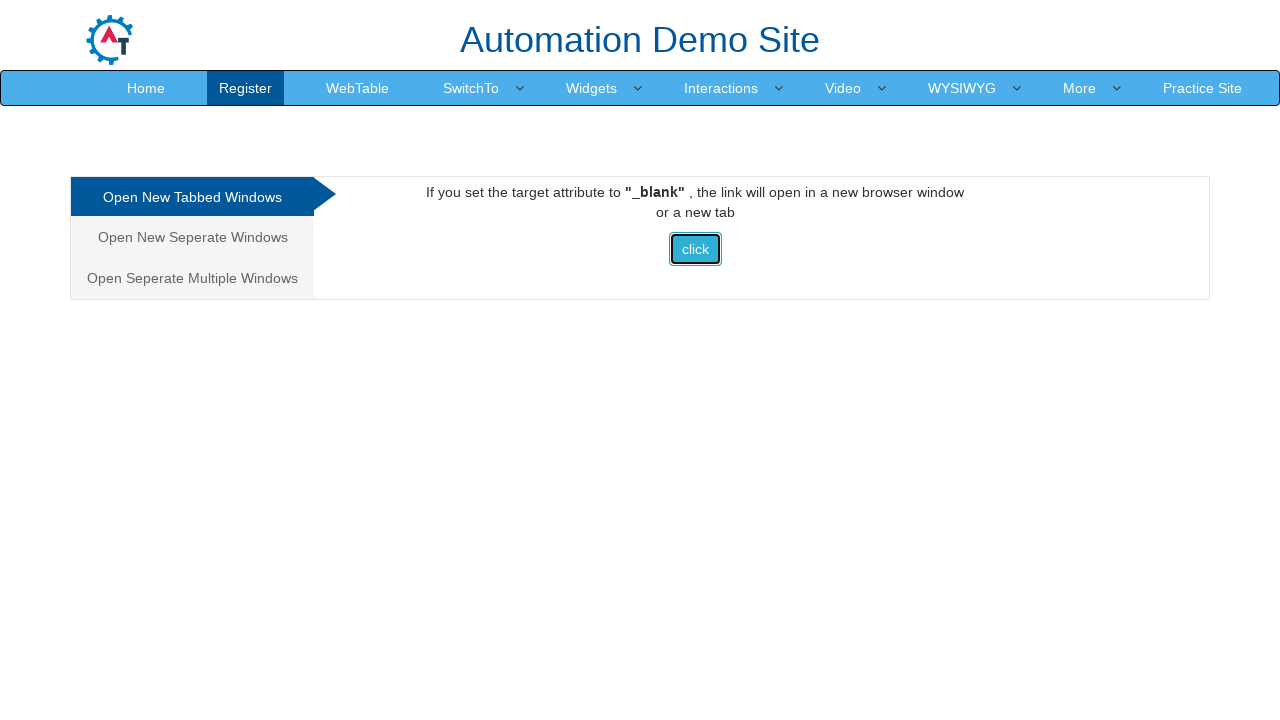

Waited 500ms after bringing window to front
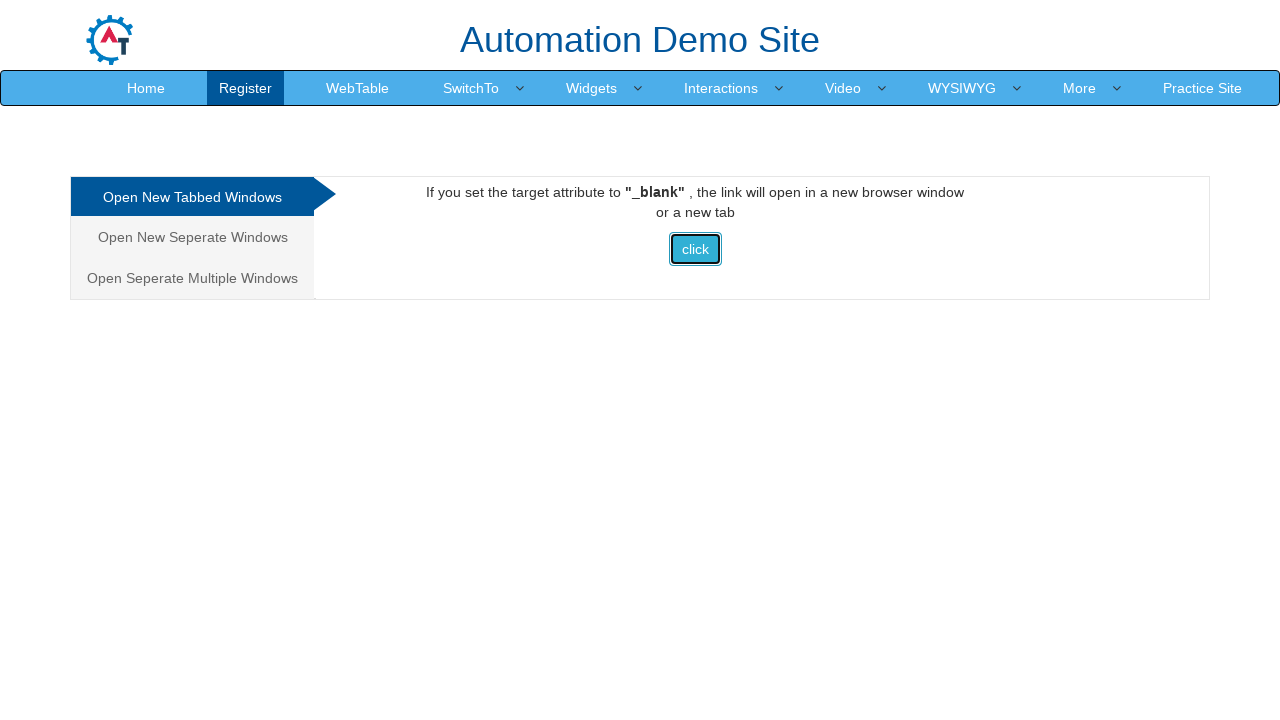

Brought a window to front
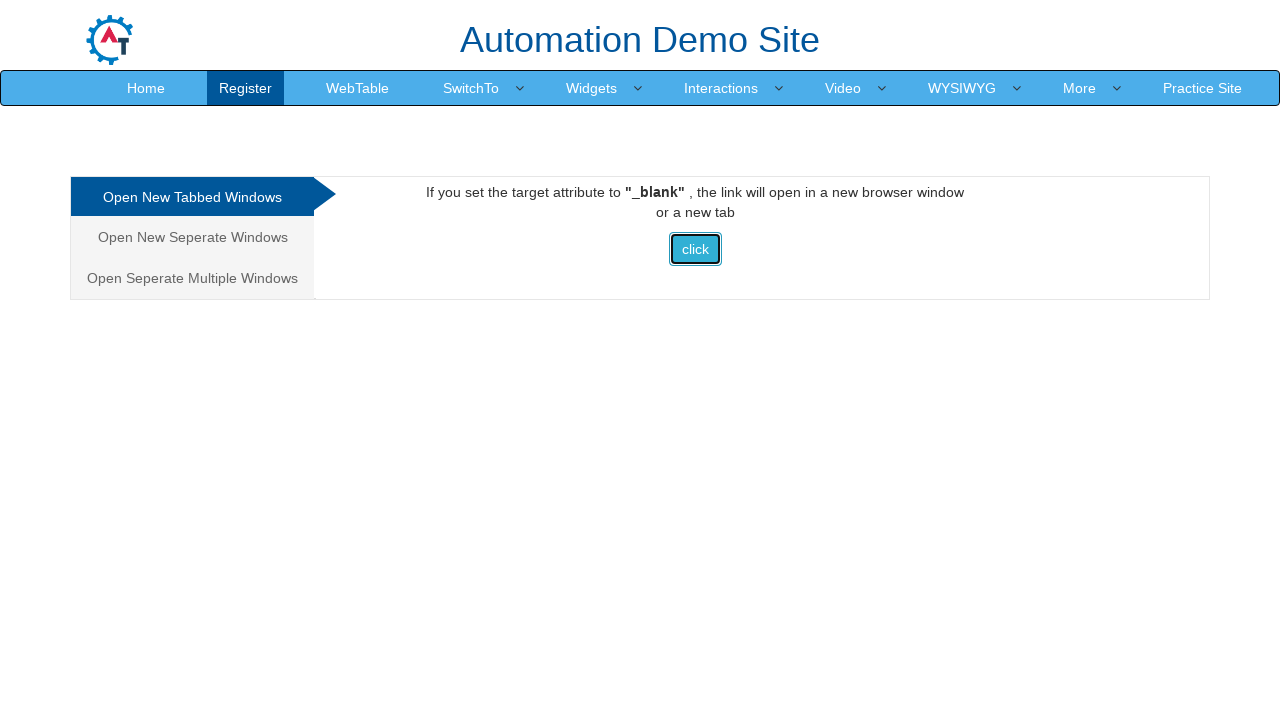

Waited 500ms after bringing window to front
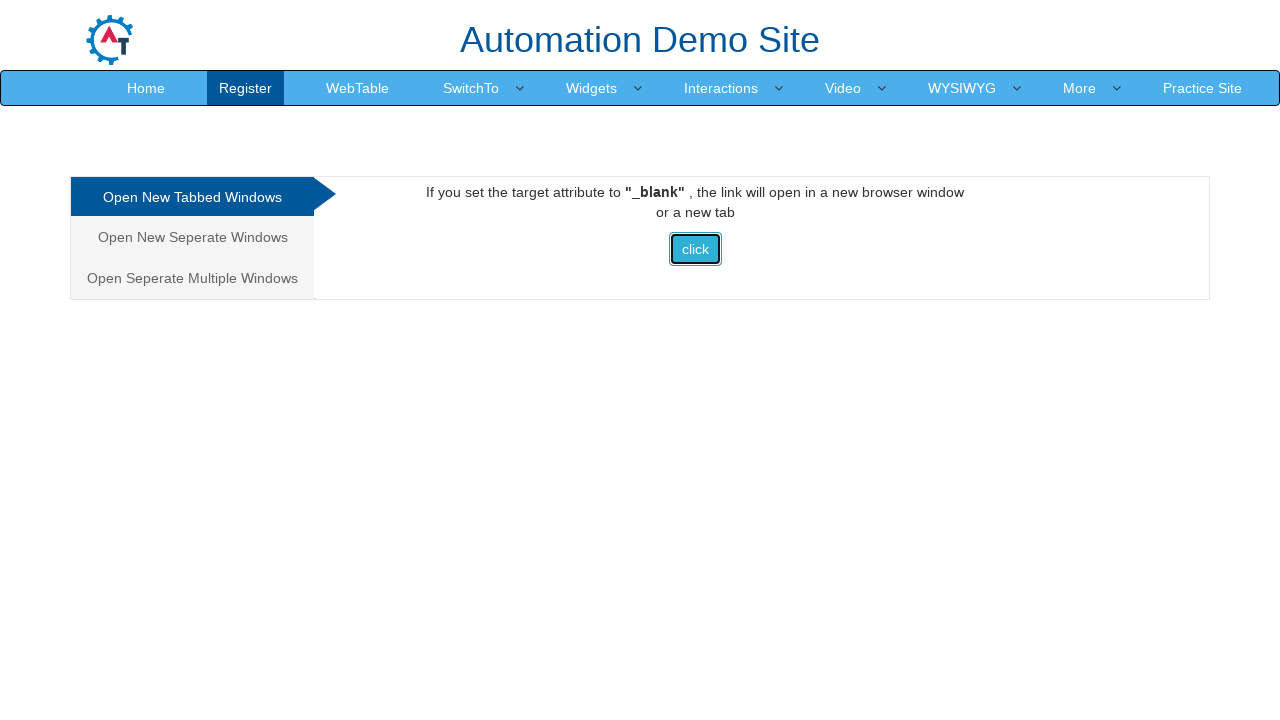

Retrieved parent window reference
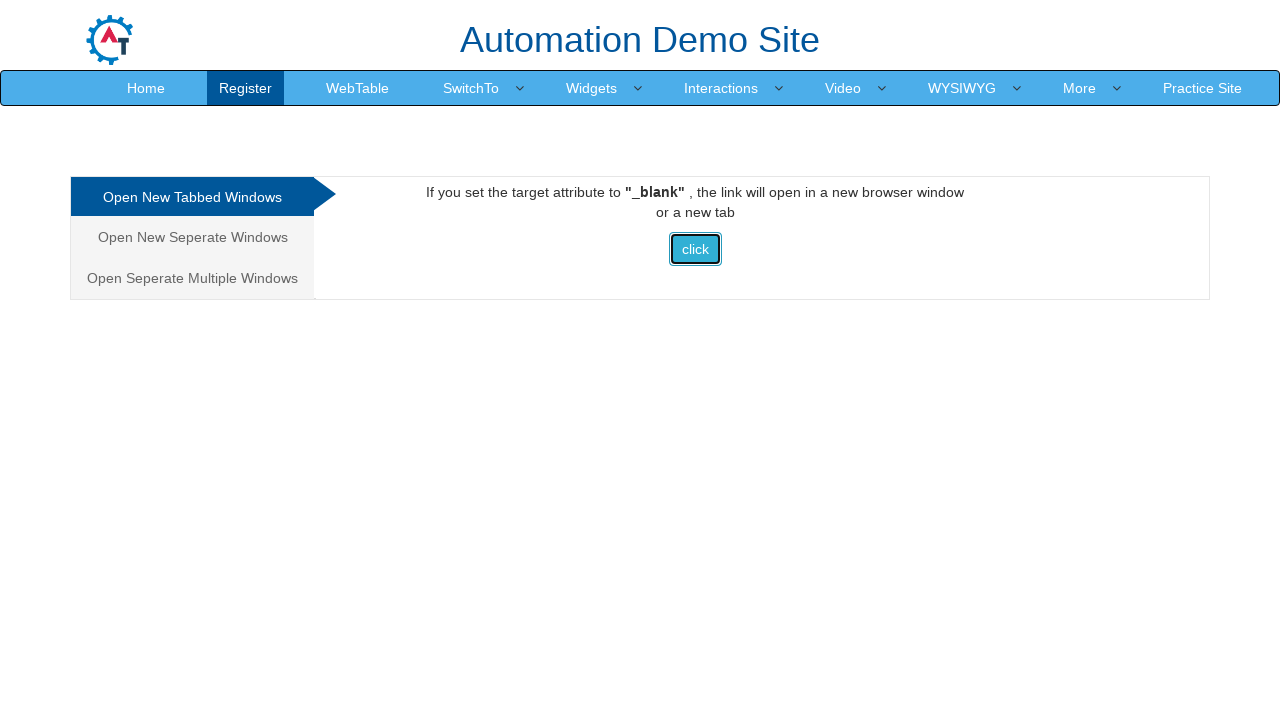

Switched to parent window
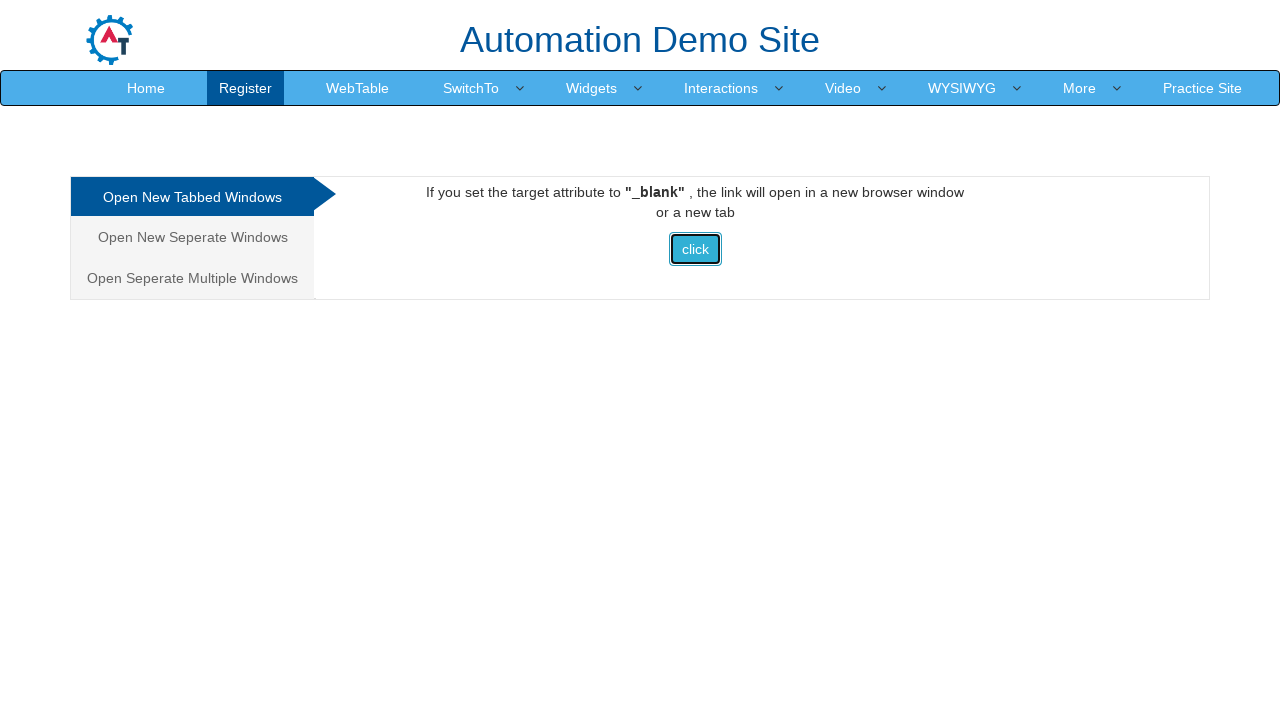

Waited 1 second after switching to parent window
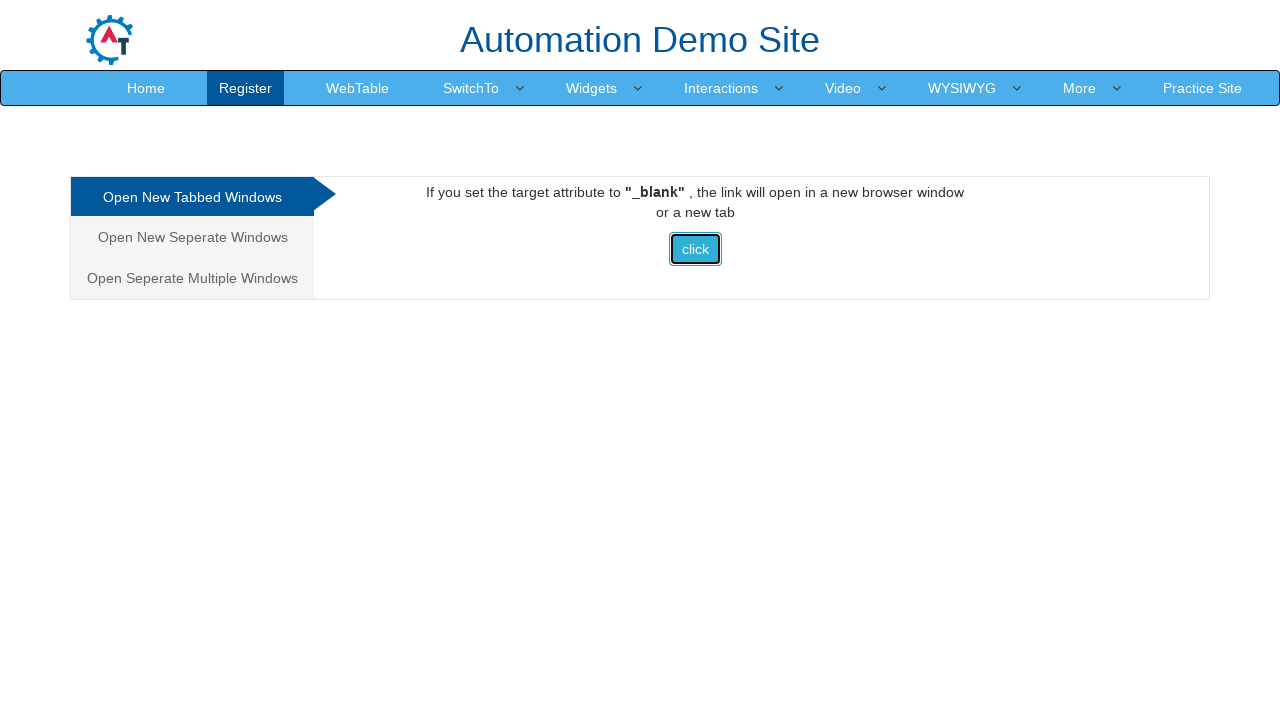

Retrieved child window reference
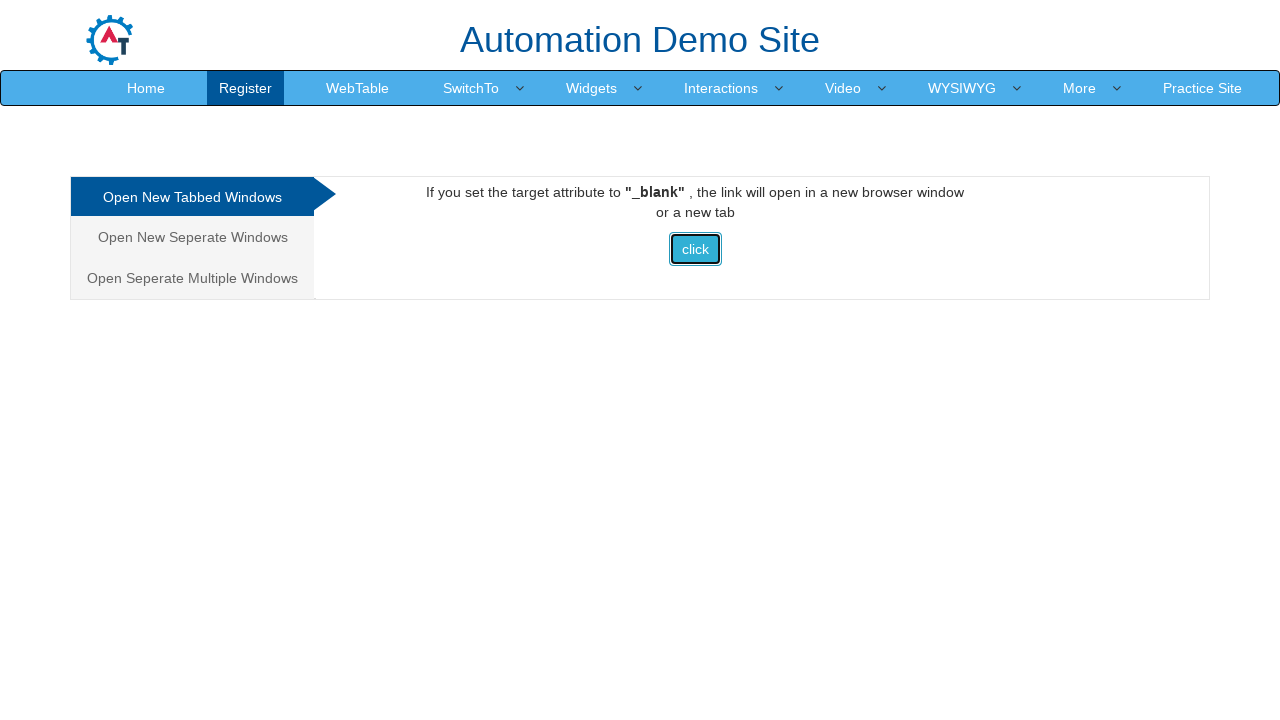

Switched to child window
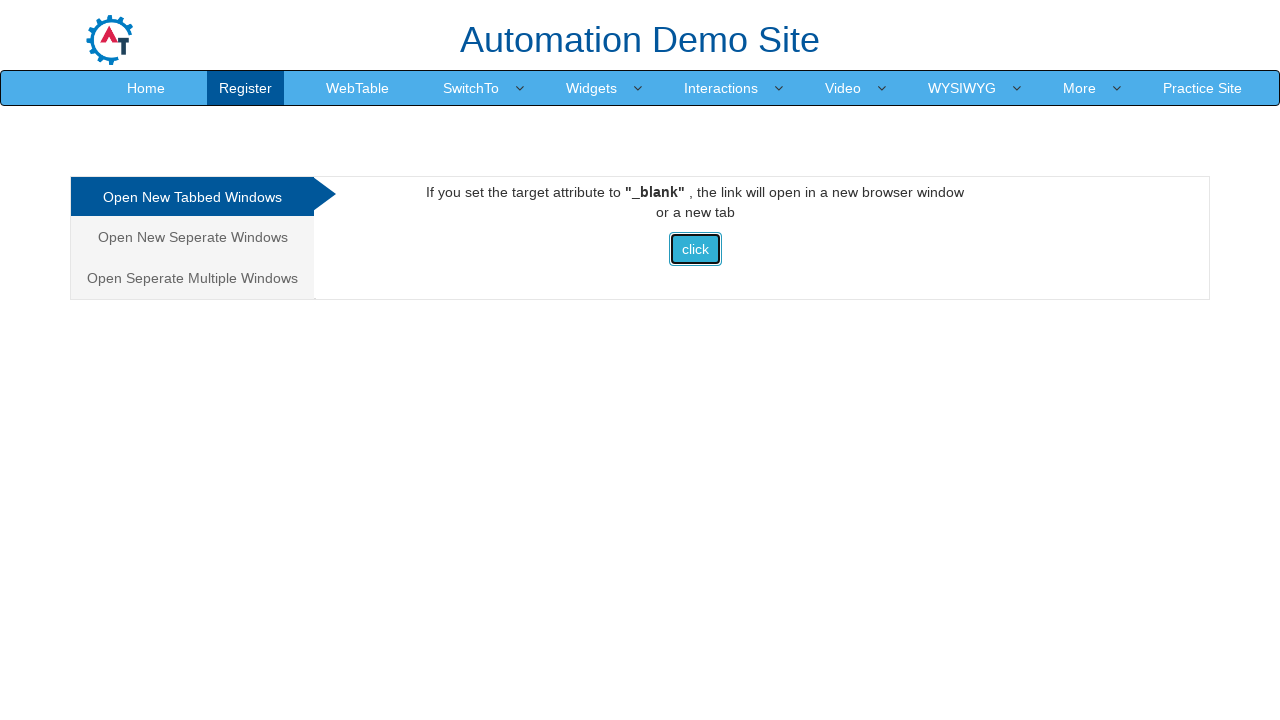

Waited 1 second after switching to child window
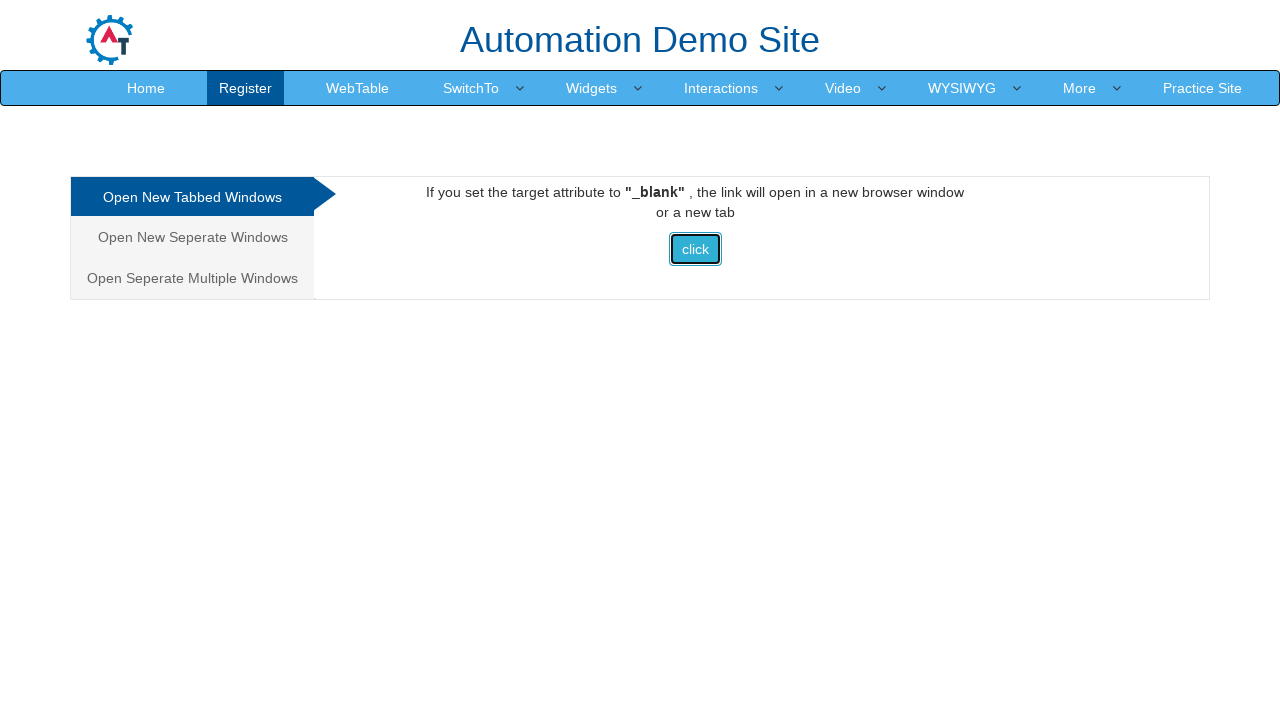

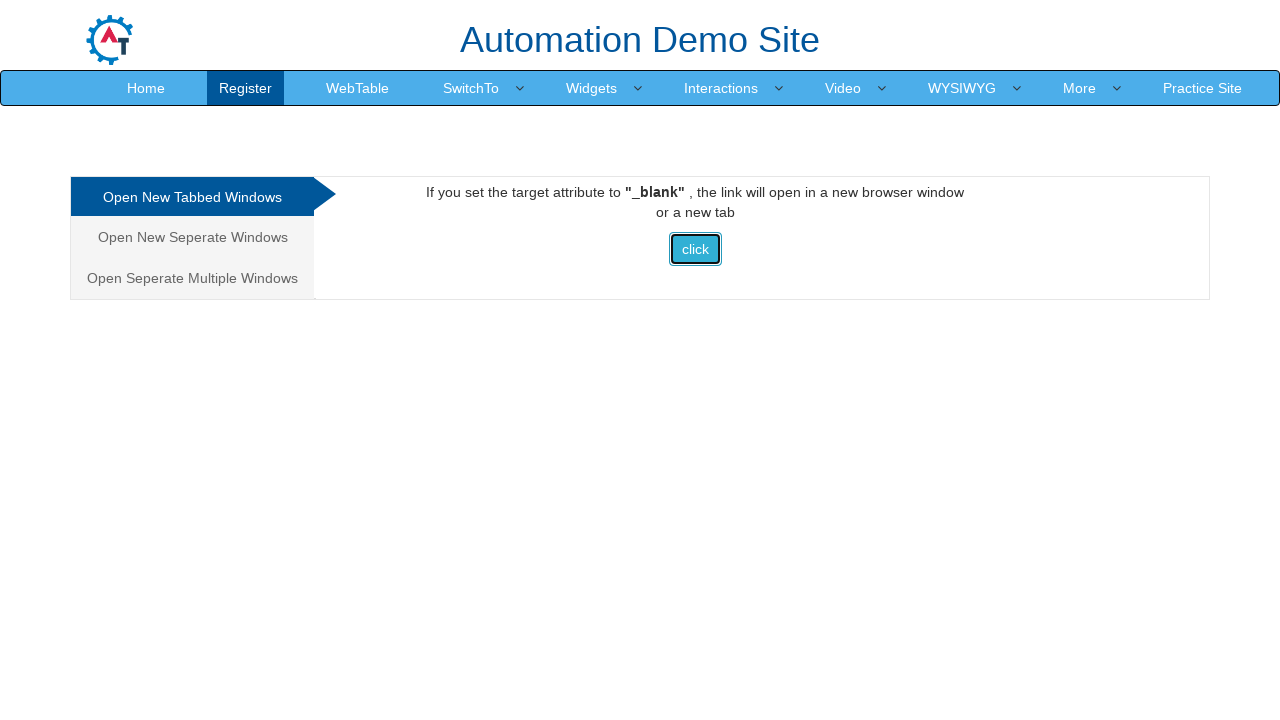